Tests tooltip functionality on jQuery UI demo page by hovering over the age input field and verifying the tooltip content appears

Starting URL: https://jqueryui.com/tooltip/

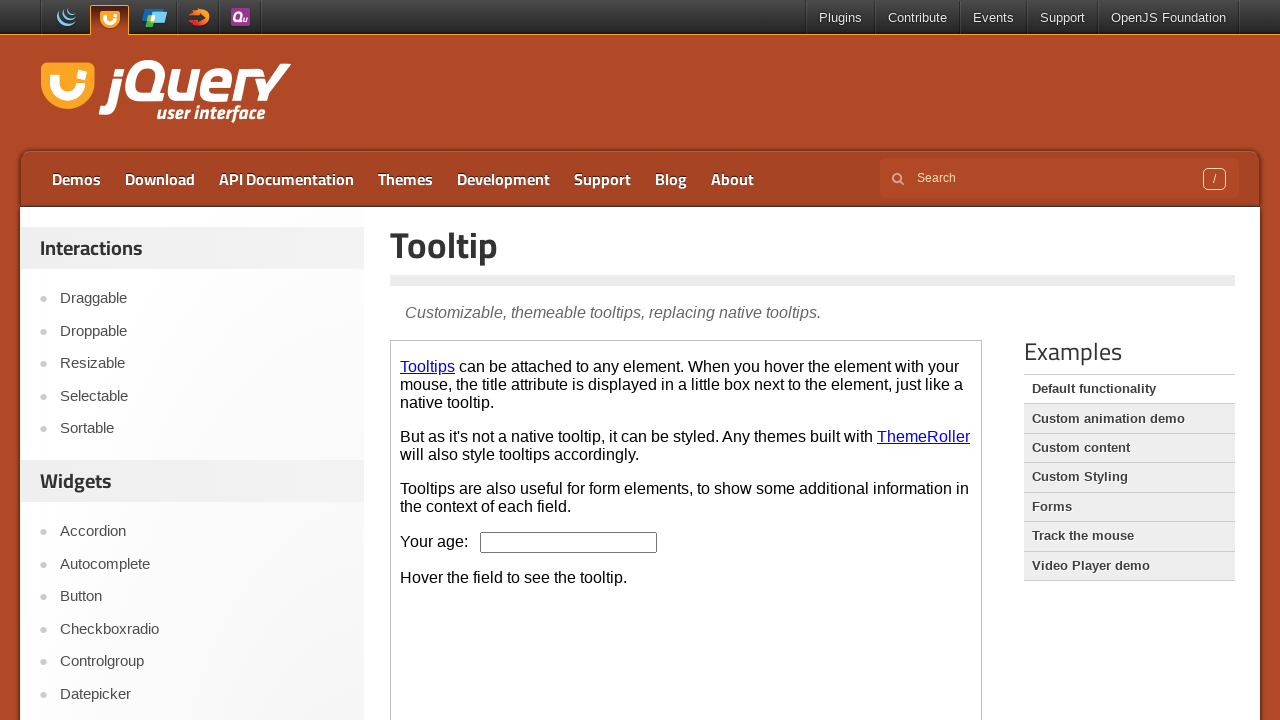

Located the first iframe on the page
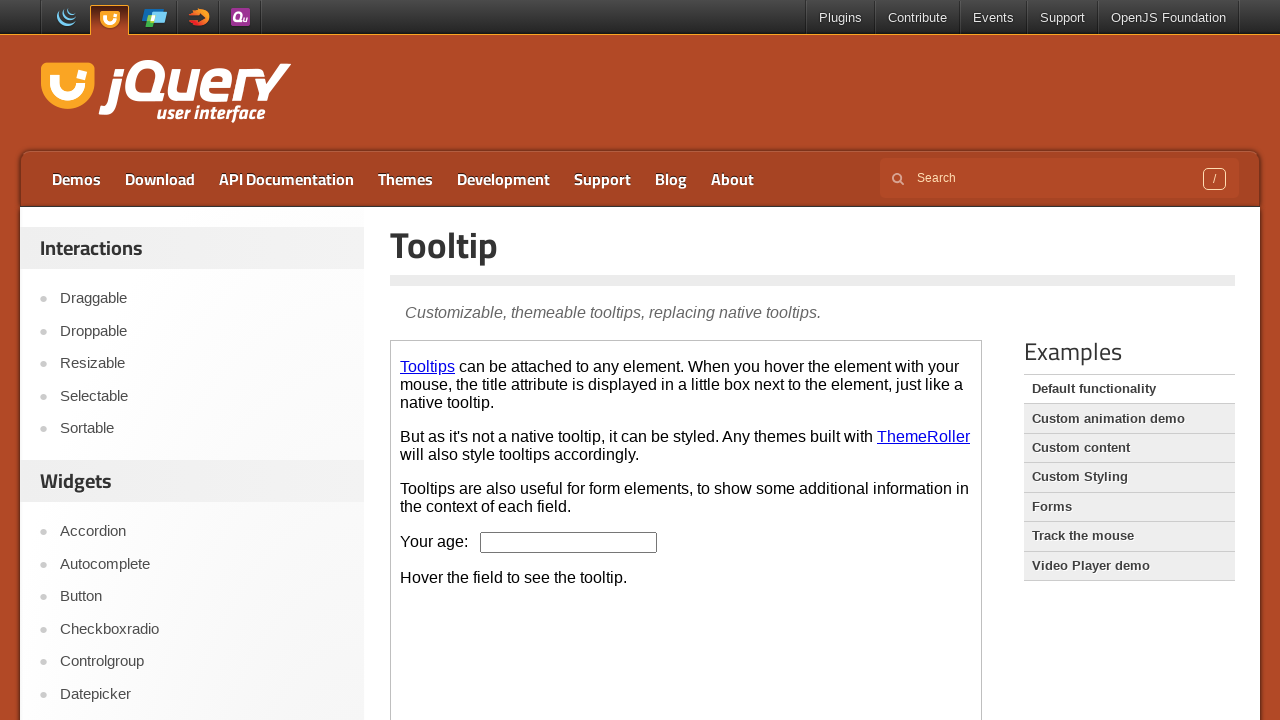

Hovered over the age input field to trigger tooltip at (569, 542) on iframe >> nth=0 >> internal:control=enter-frame >> #age
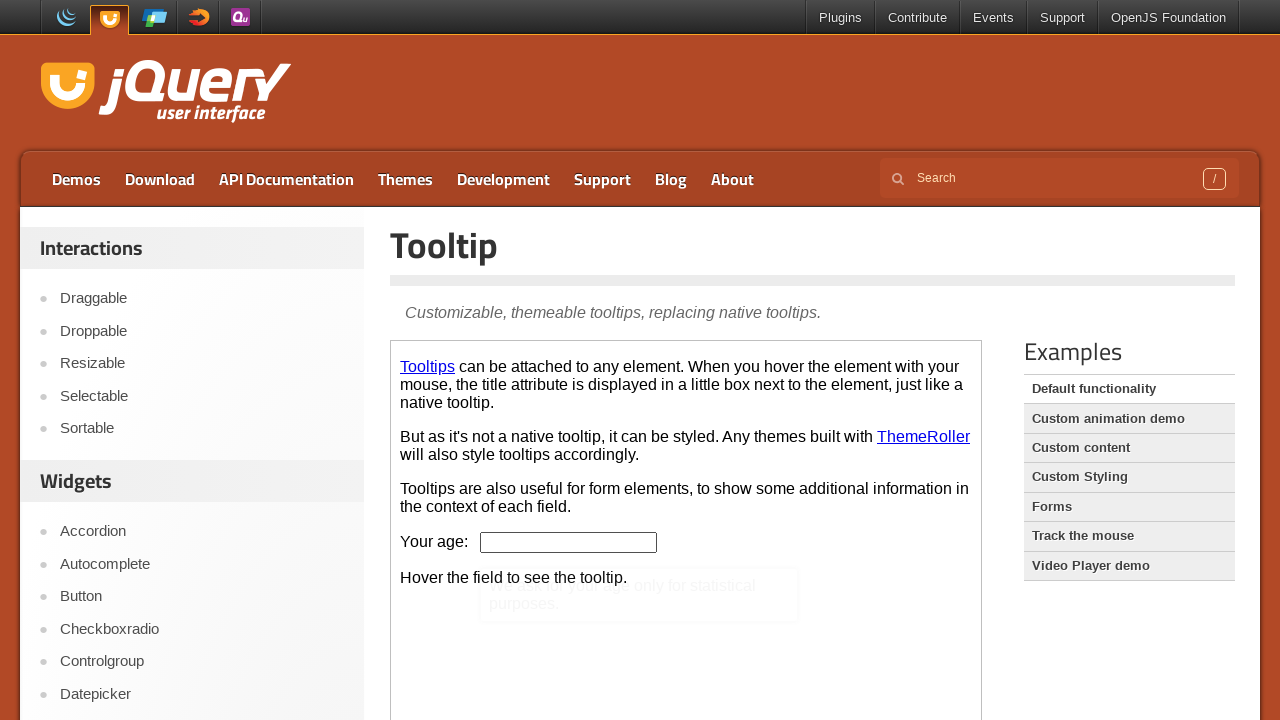

Tooltip content appeared and is now visible
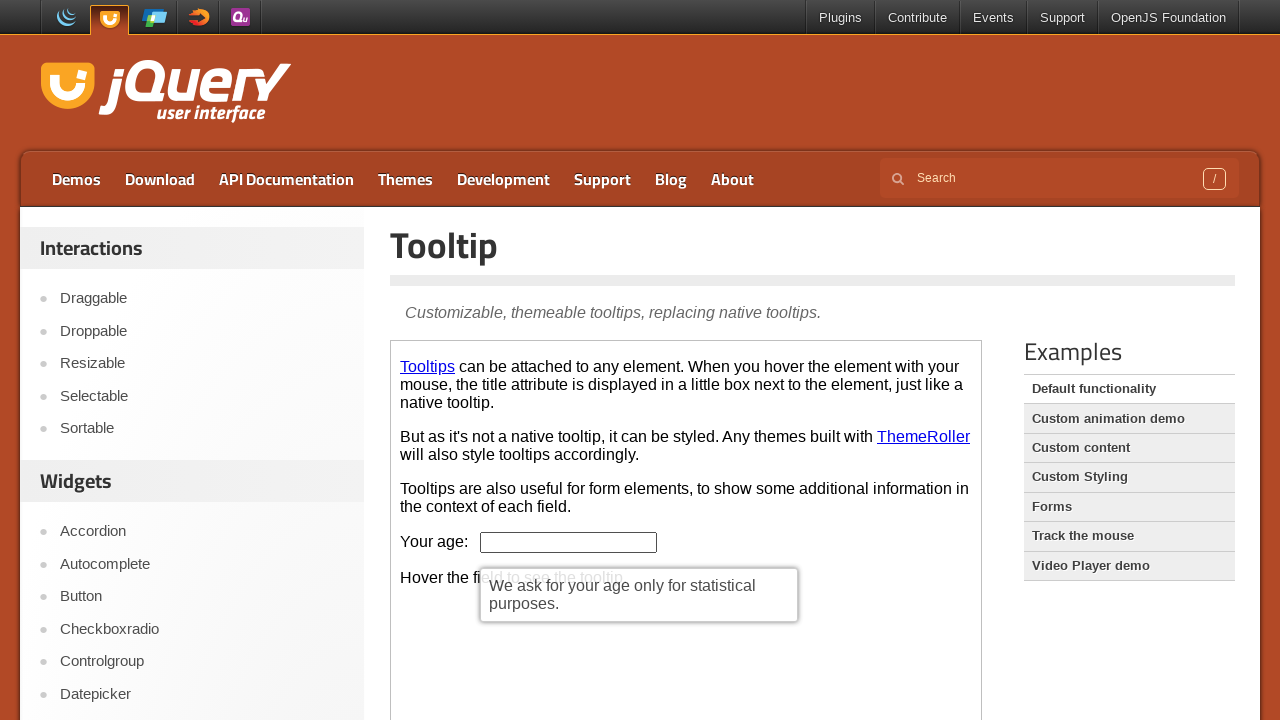

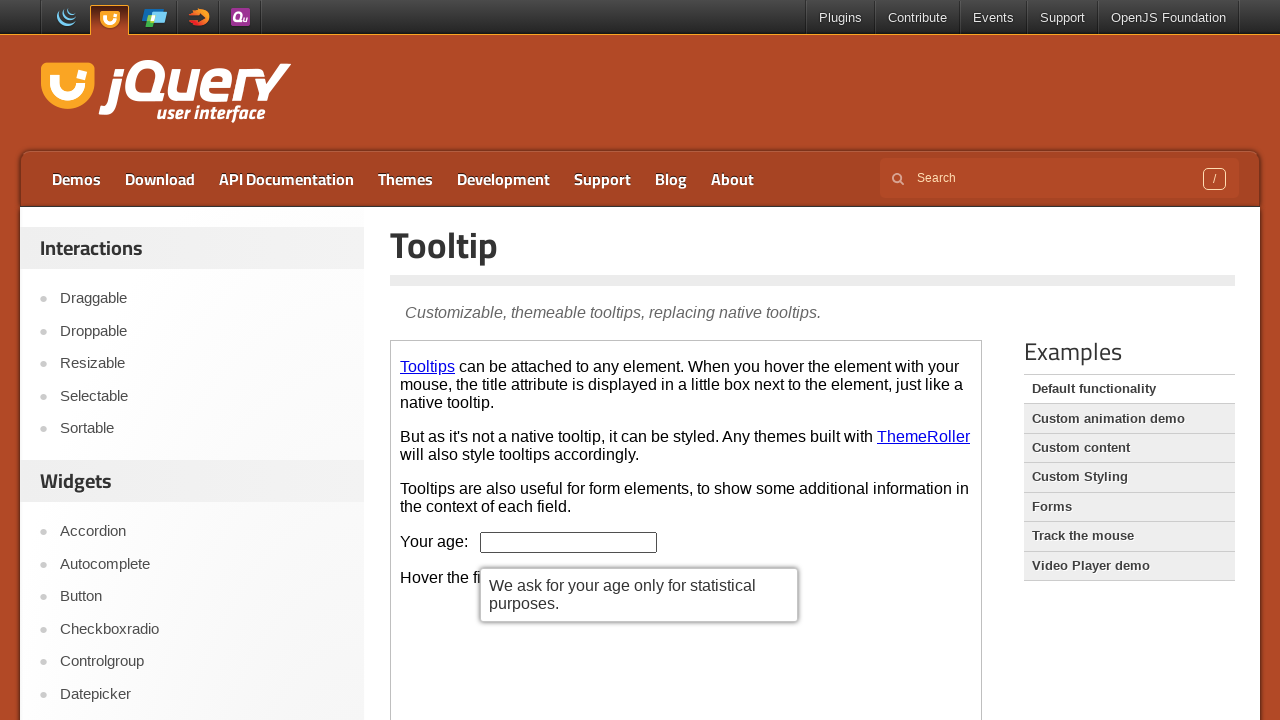